Navigates to the Embibe homepage and verifies that the page loads successfully by checking the URL matches the expected value.

Starting URL: https://www.embibe.com/

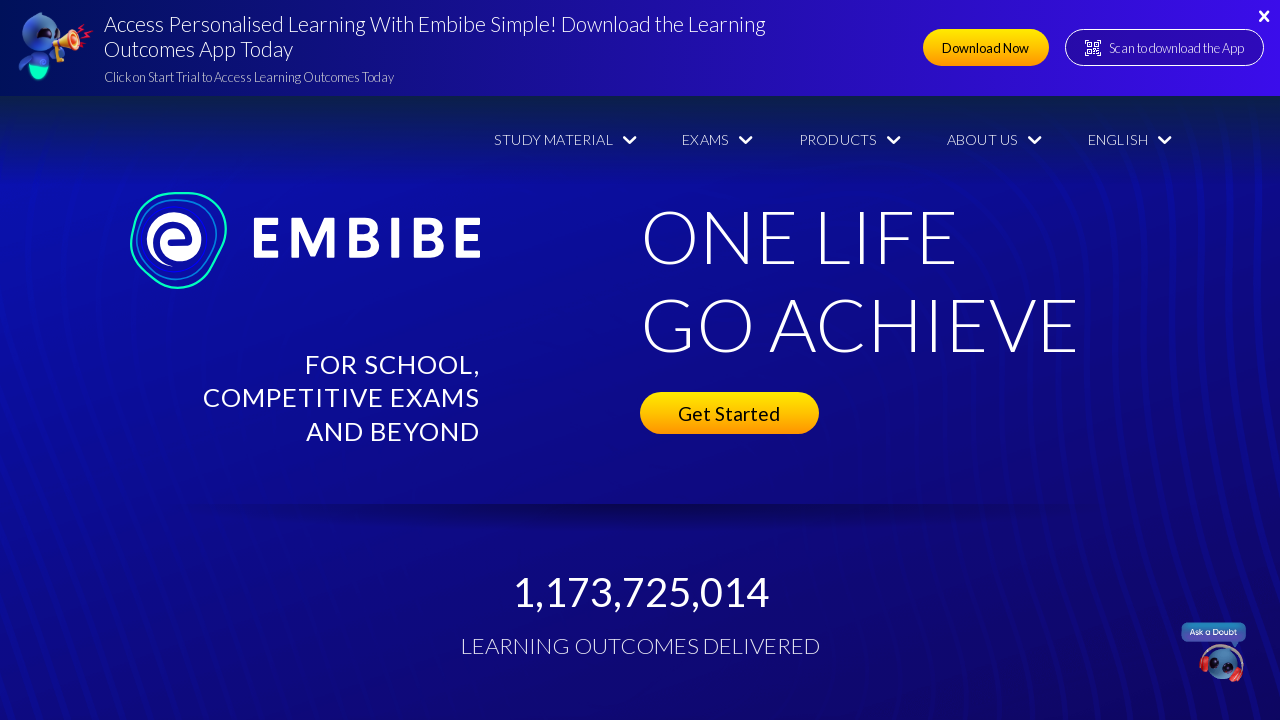

Waited for page to load (domcontentloaded state)
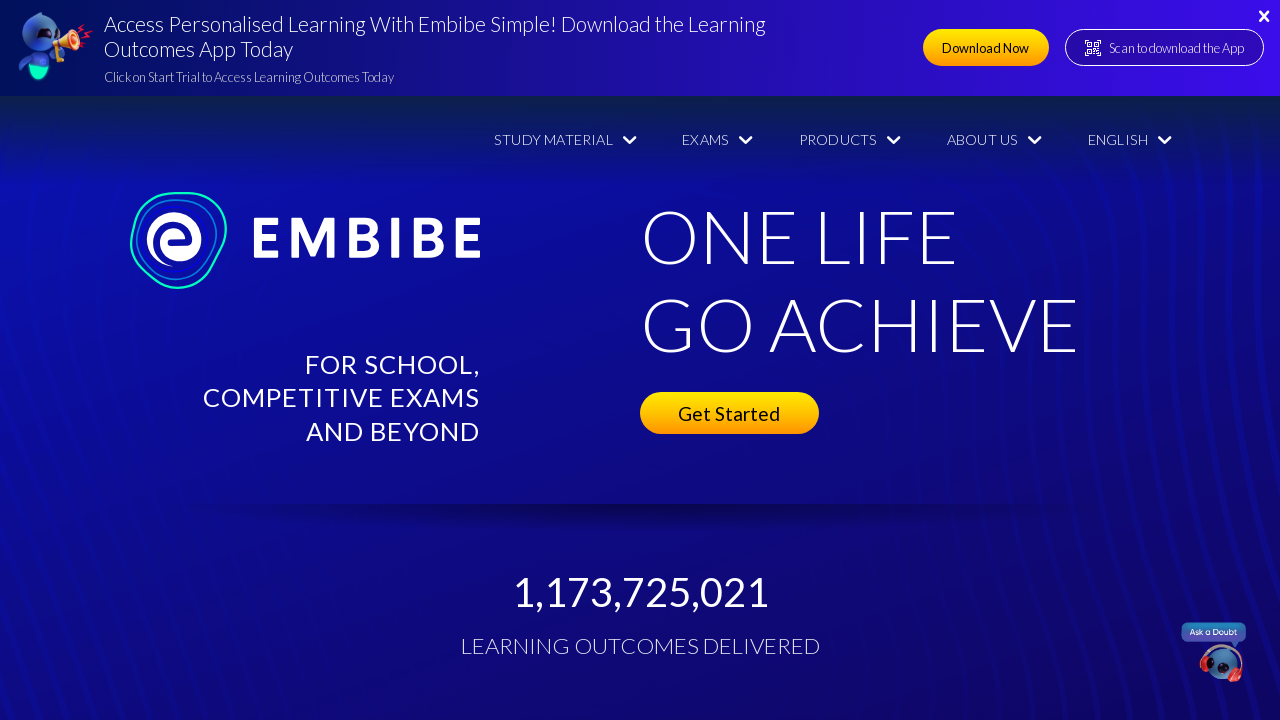

Verified URL matches expected value: https://www.embibe.com/
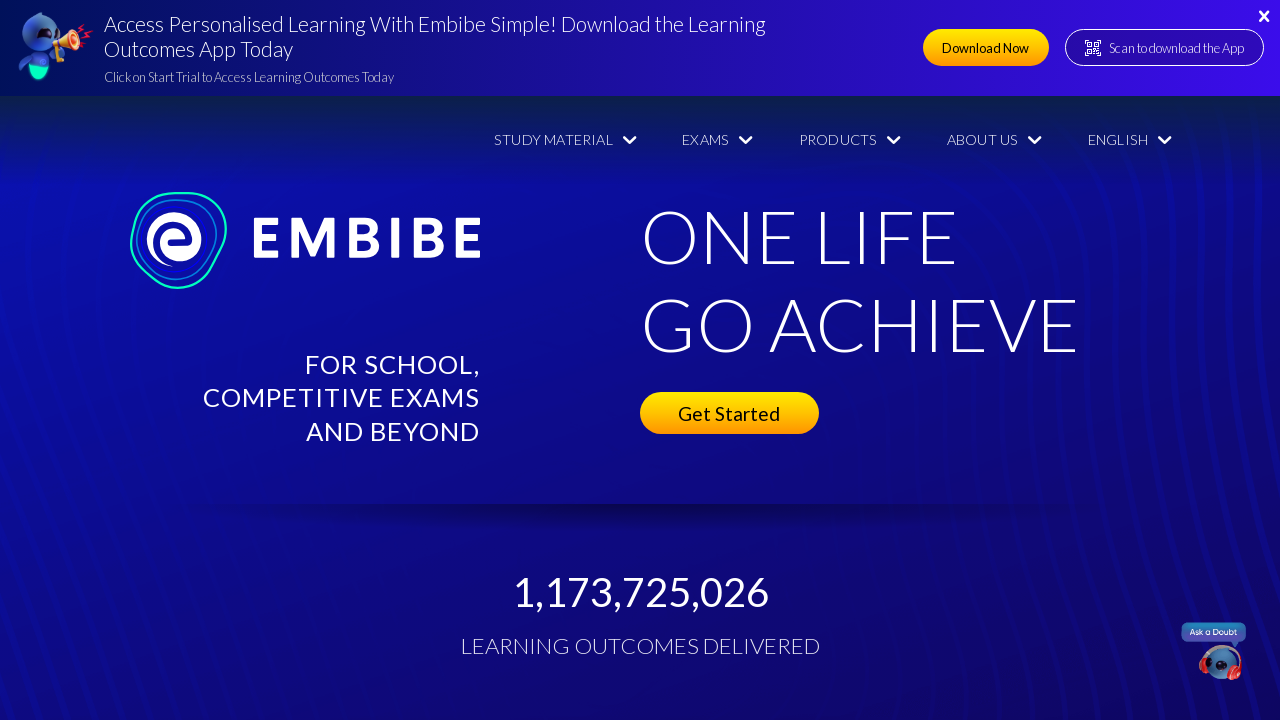

Retrieved page title: EMBIBE - The most powerful AI-powered learning platform
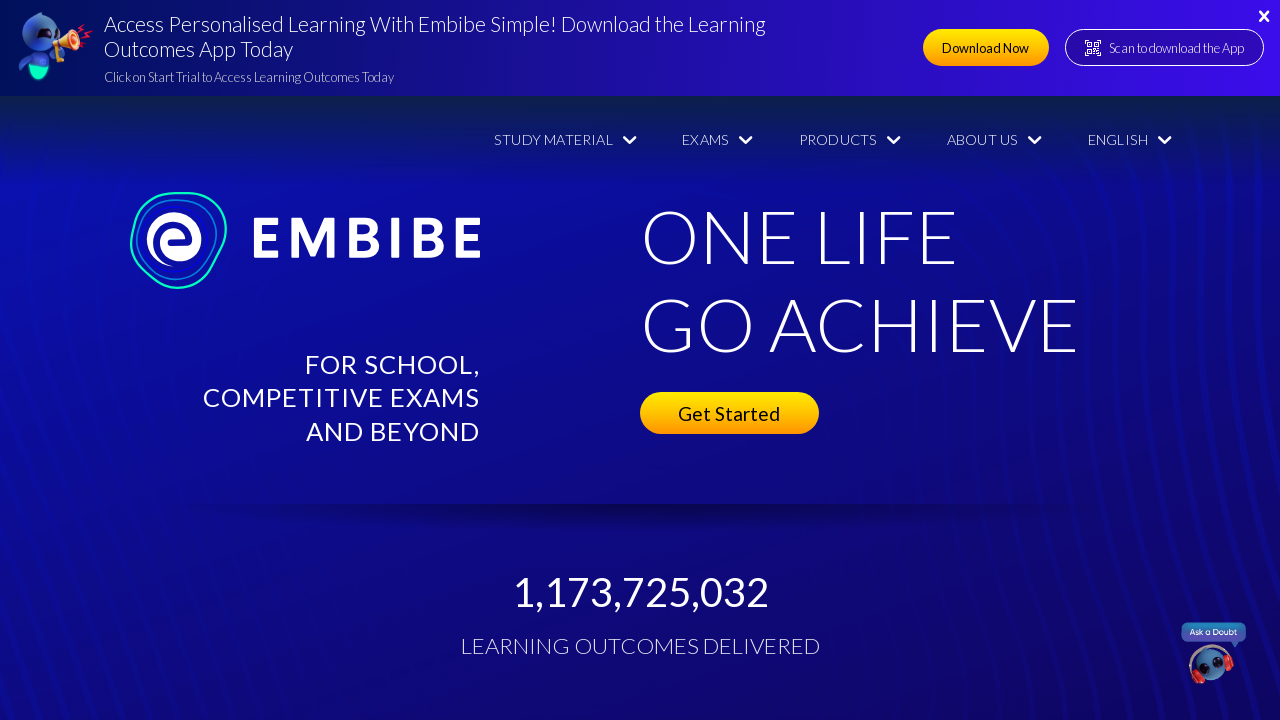

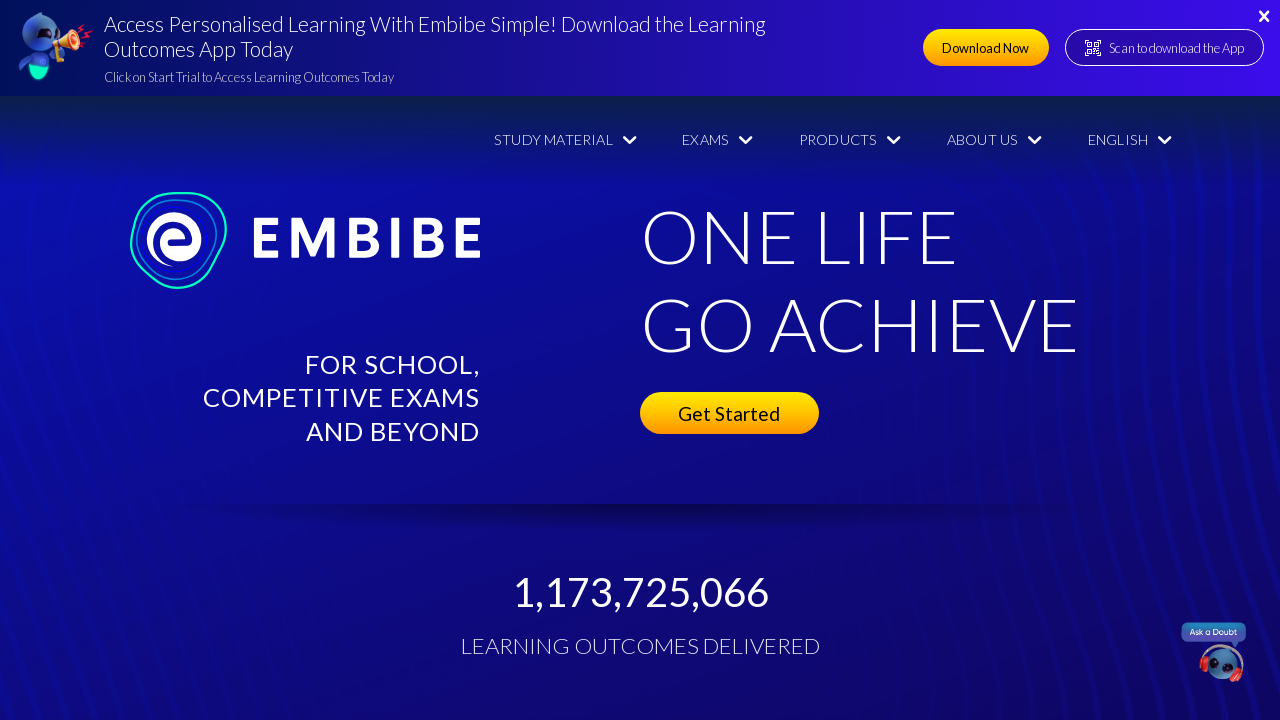